Tests XPath traversal by finding elements using sibling and parent-child relationships and verifying their text content

Starting URL: https://rahulshettyacademy.com/AutomationPractice/

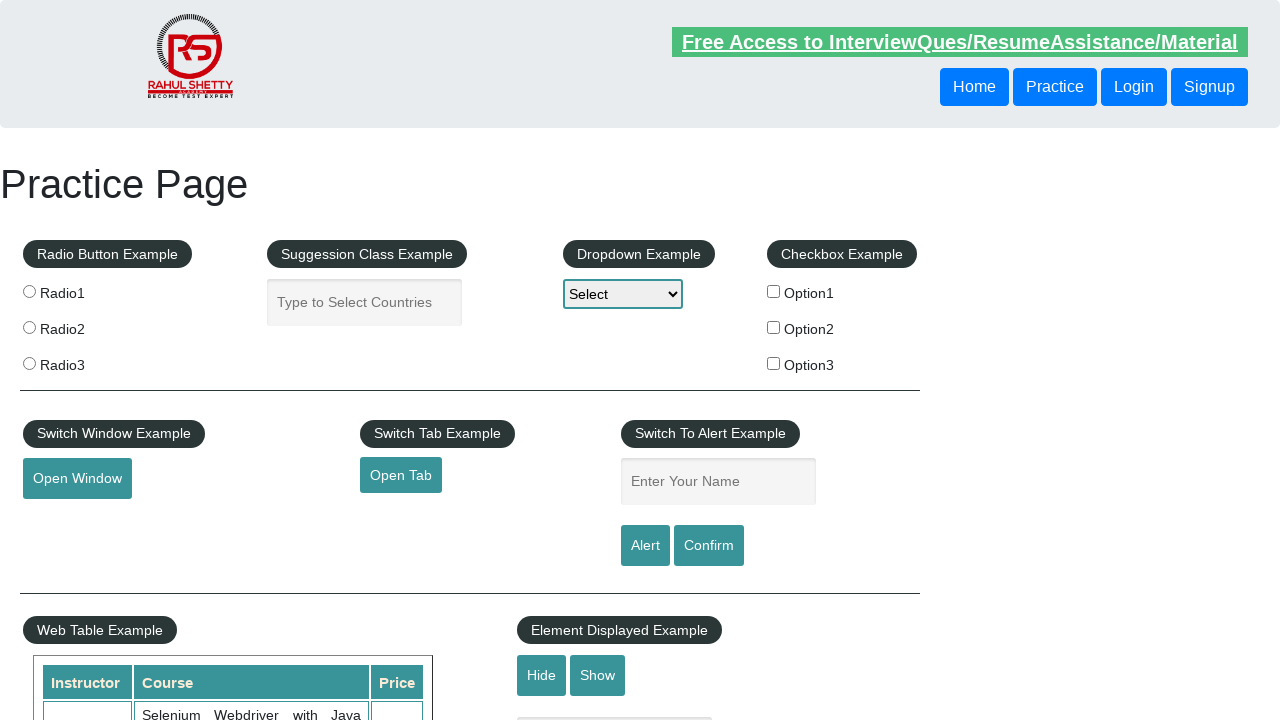

Navigated to https://rahulshettyacademy.com/AutomationPractice/
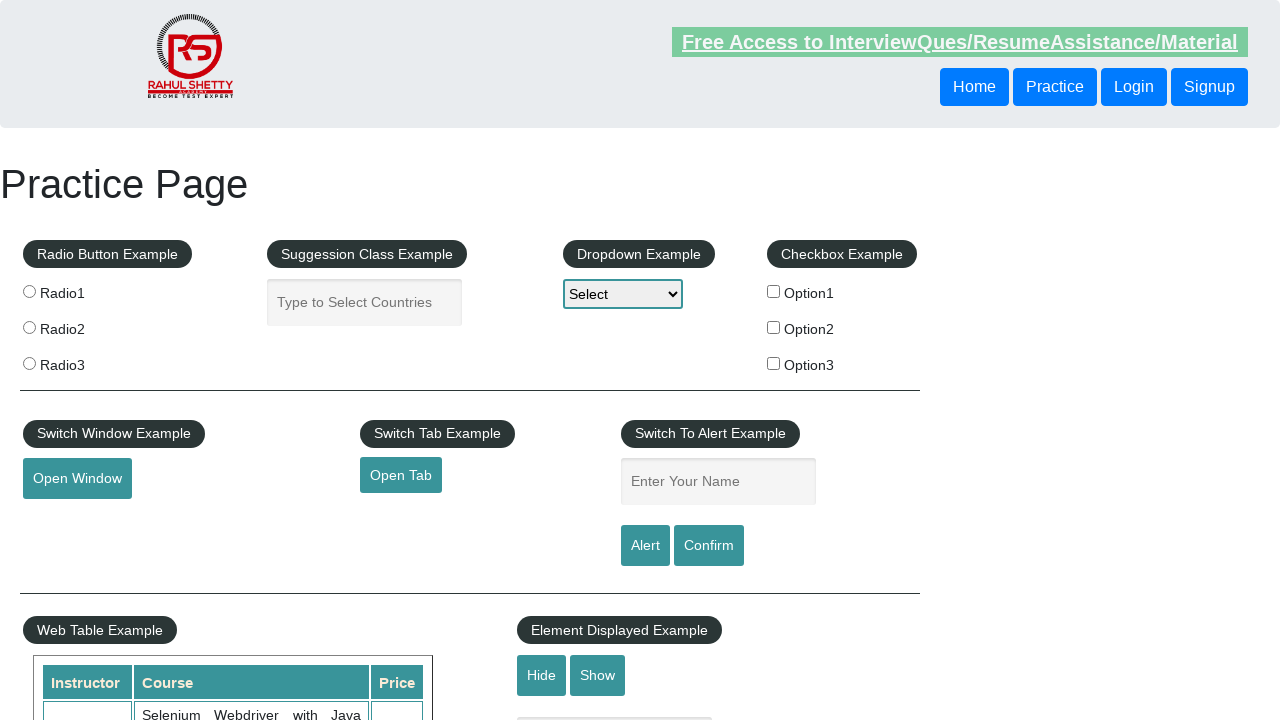

Found element using XPath sibling traversal (//header/div/button[1]/following-sibling::button[1]) and retrieved text content
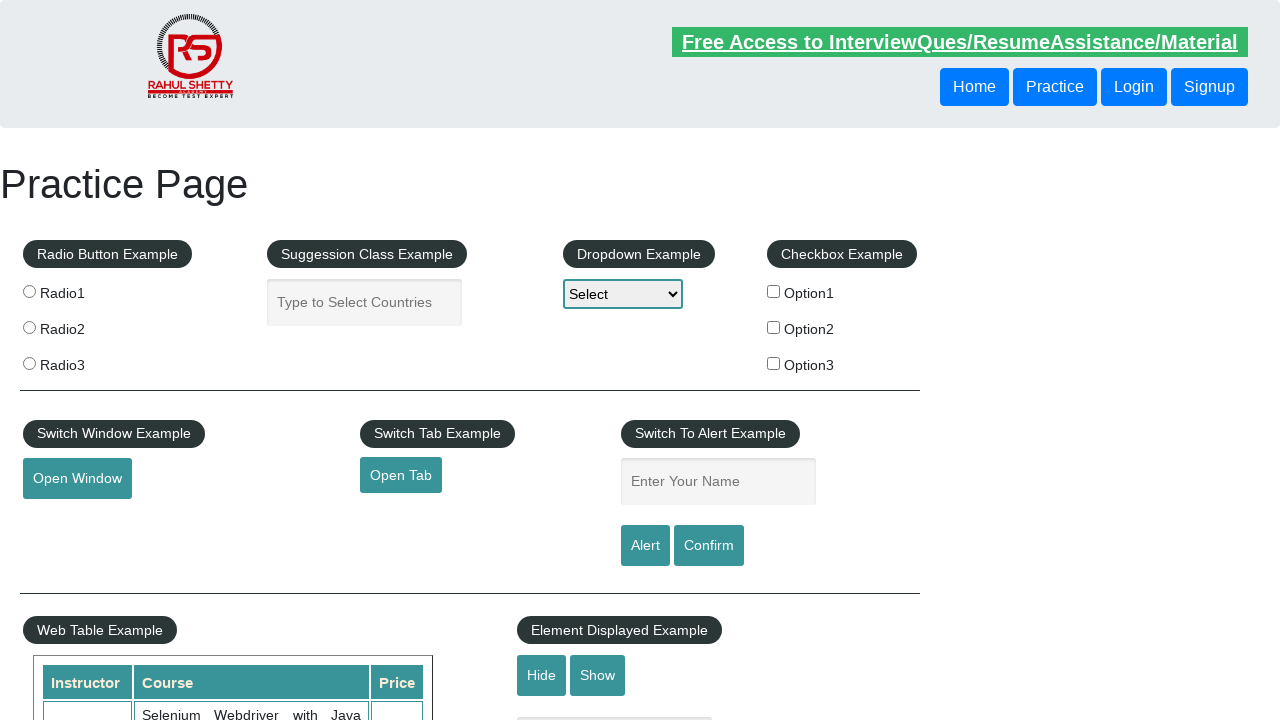

Found element using XPath parent-child traversal (//header/div/button[1]/parent::div/button[2]) and retrieved text content
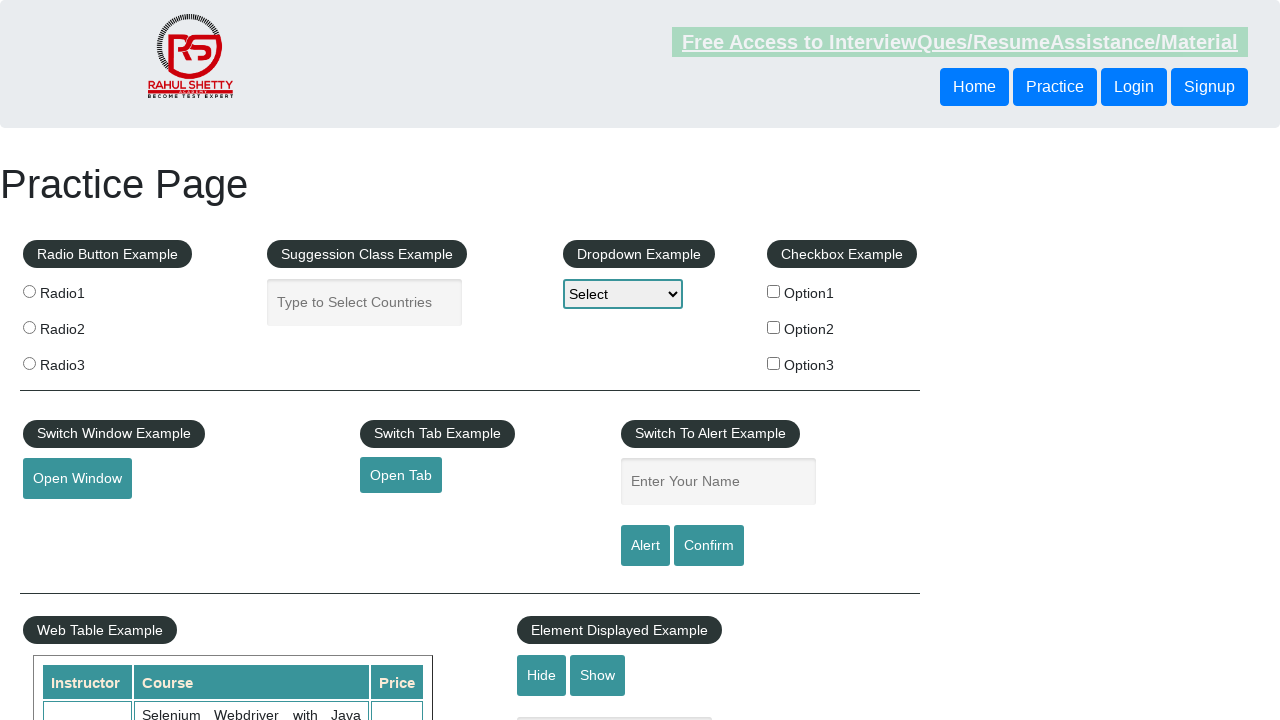

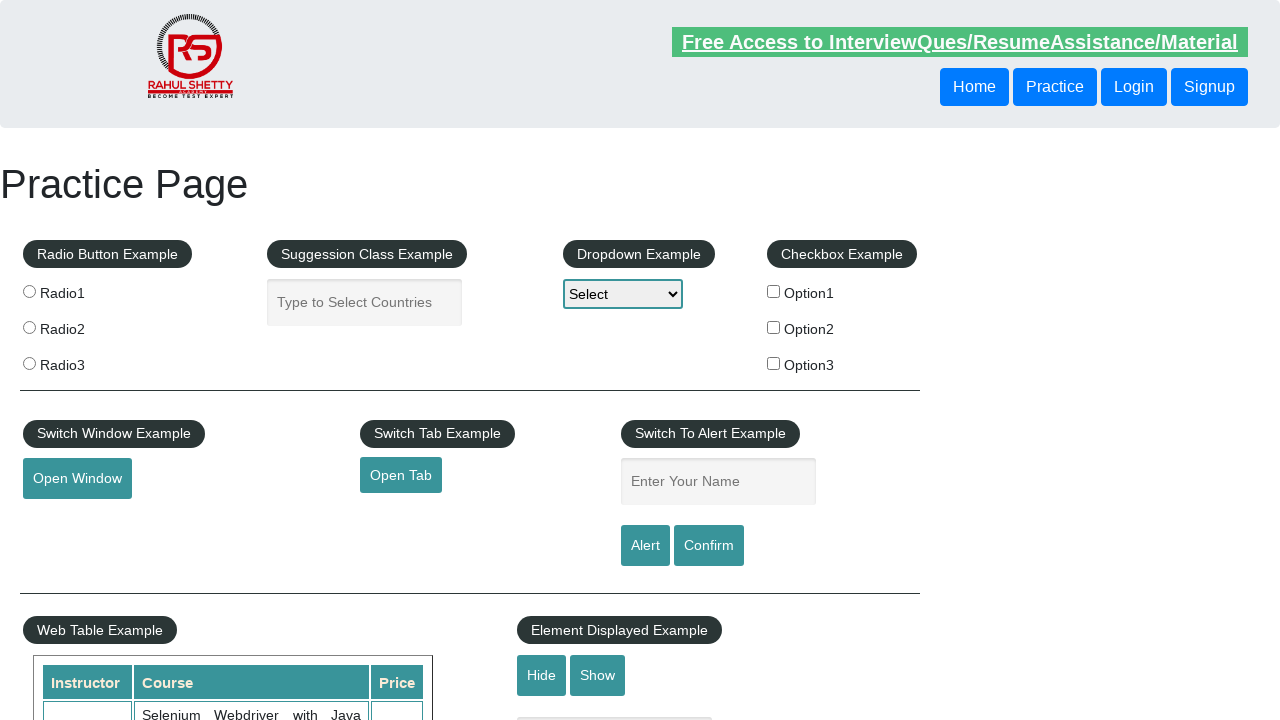